Tests clicking a button identified by its CSS class attribute using XPath with normalized class matching on the UI Test Automation Playground

Starting URL: http://uitestingplayground.com/classattr

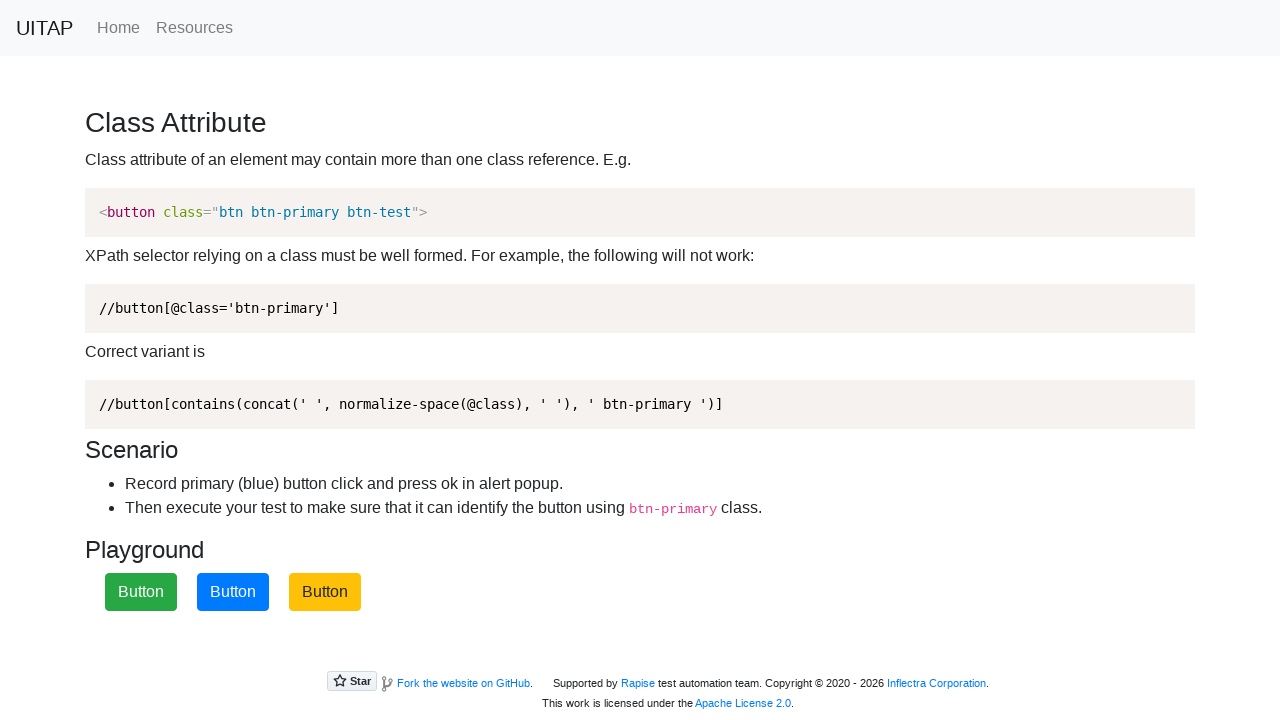

Located primary button using XPath with normalized class matching
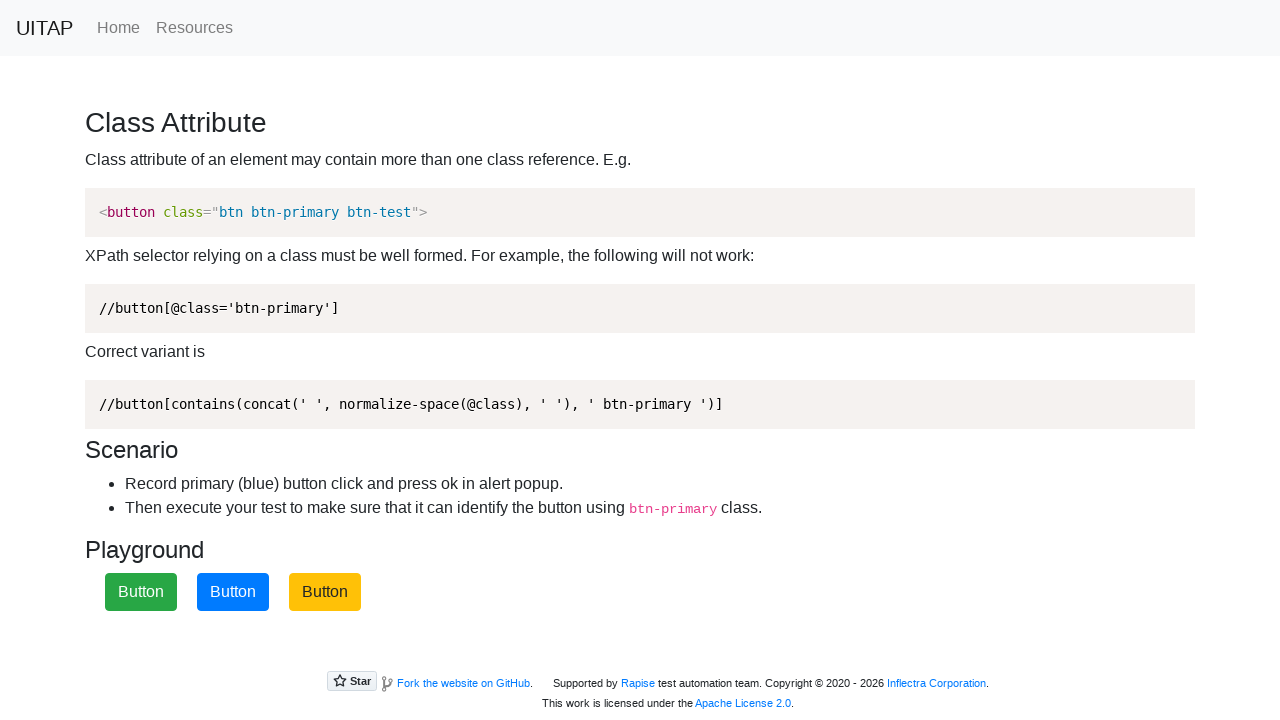

Verified button is visible and enabled
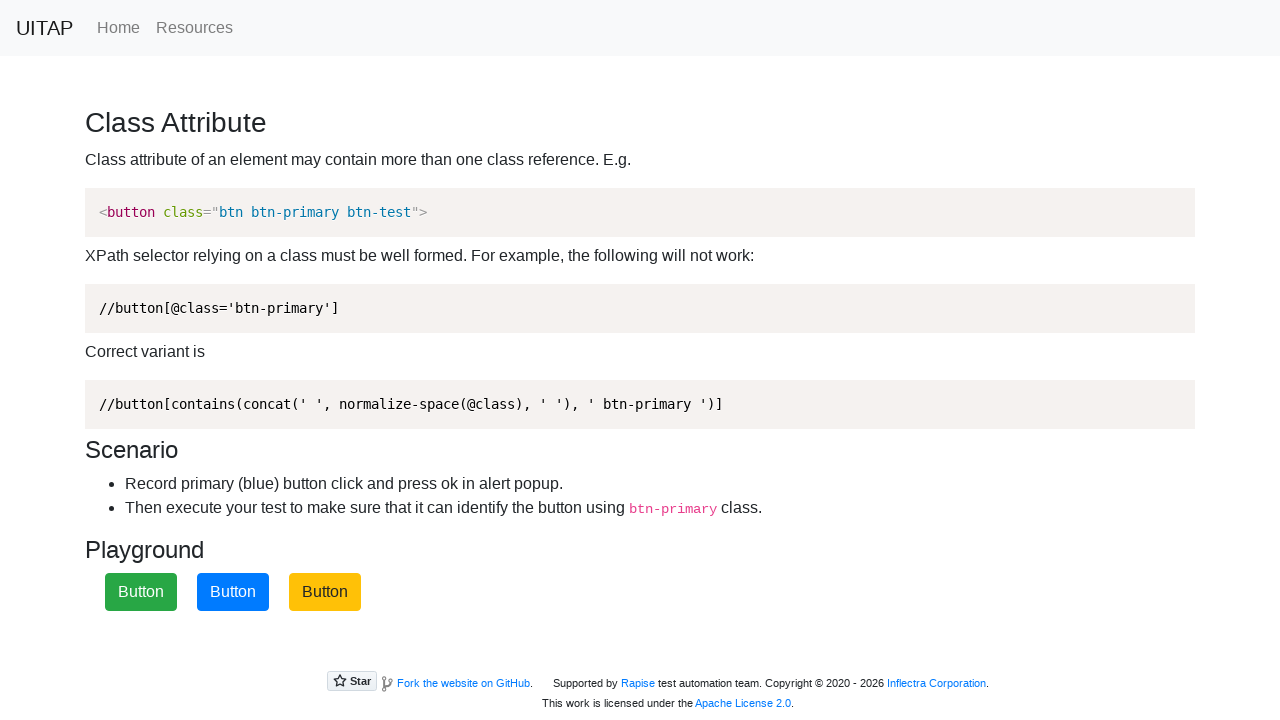

Clicked the primary button identified by CSS class attribute at (233, 592) on xpath=//button[contains(concat(' ', normalize-space(@class), ' '), ' btn-primary
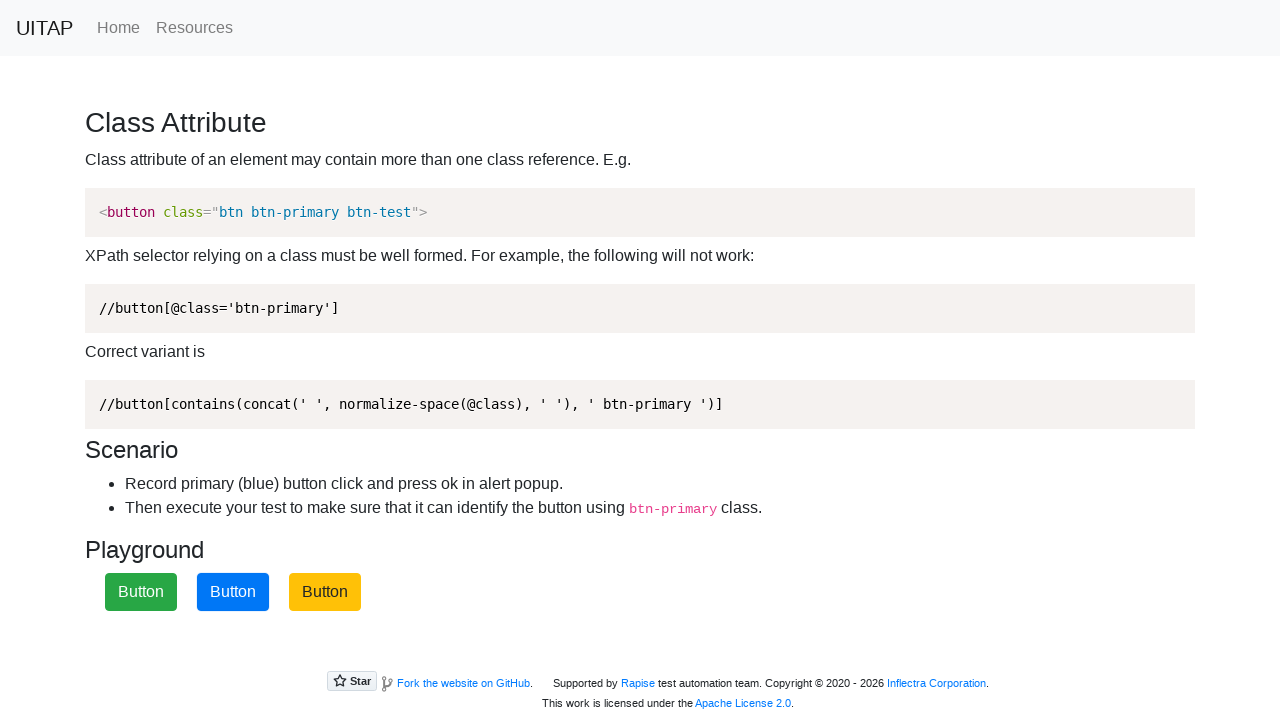

Set up dialog handler to accept alerts
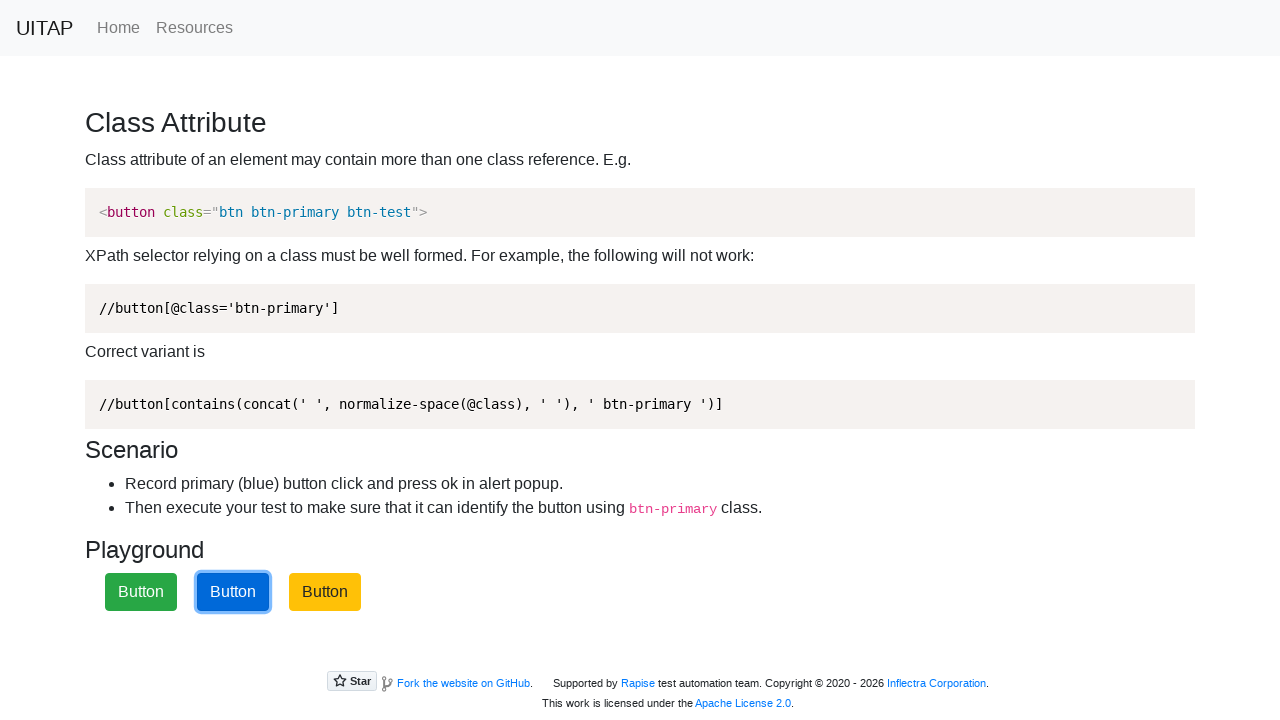

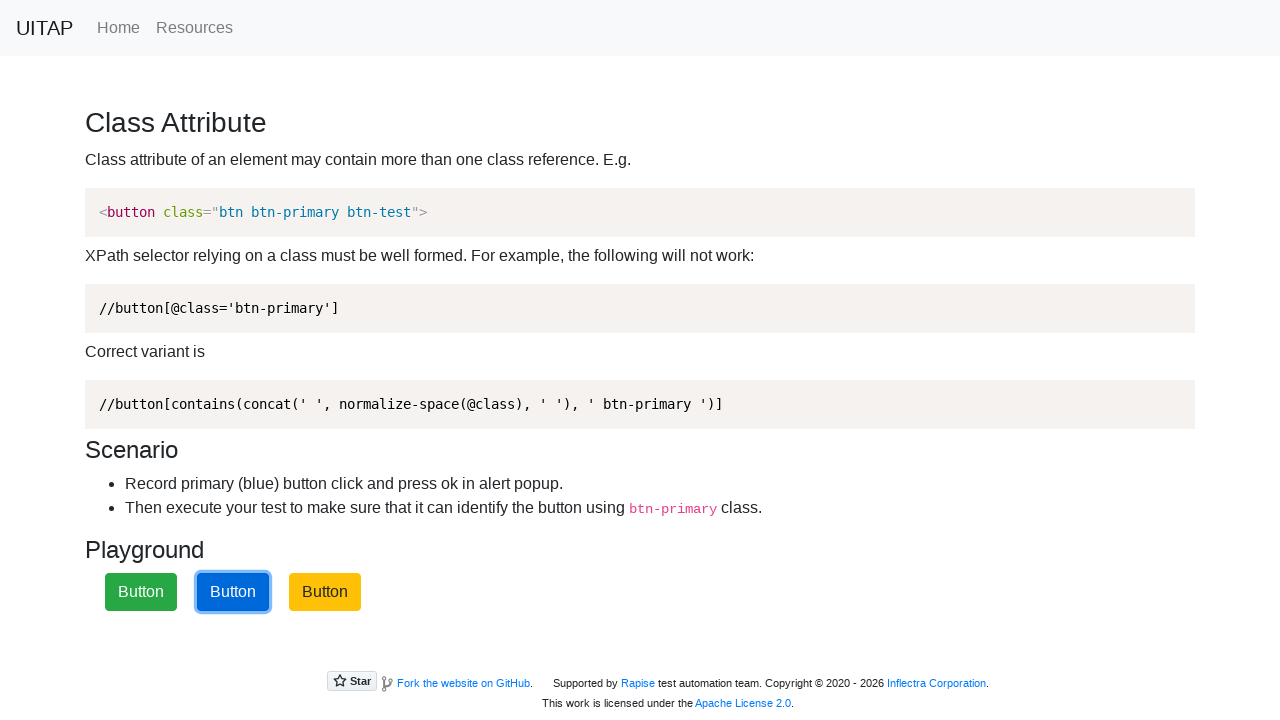